Tests adding a new row to the web table by filling out the registration form

Starting URL: https://demoqa.com/webtables

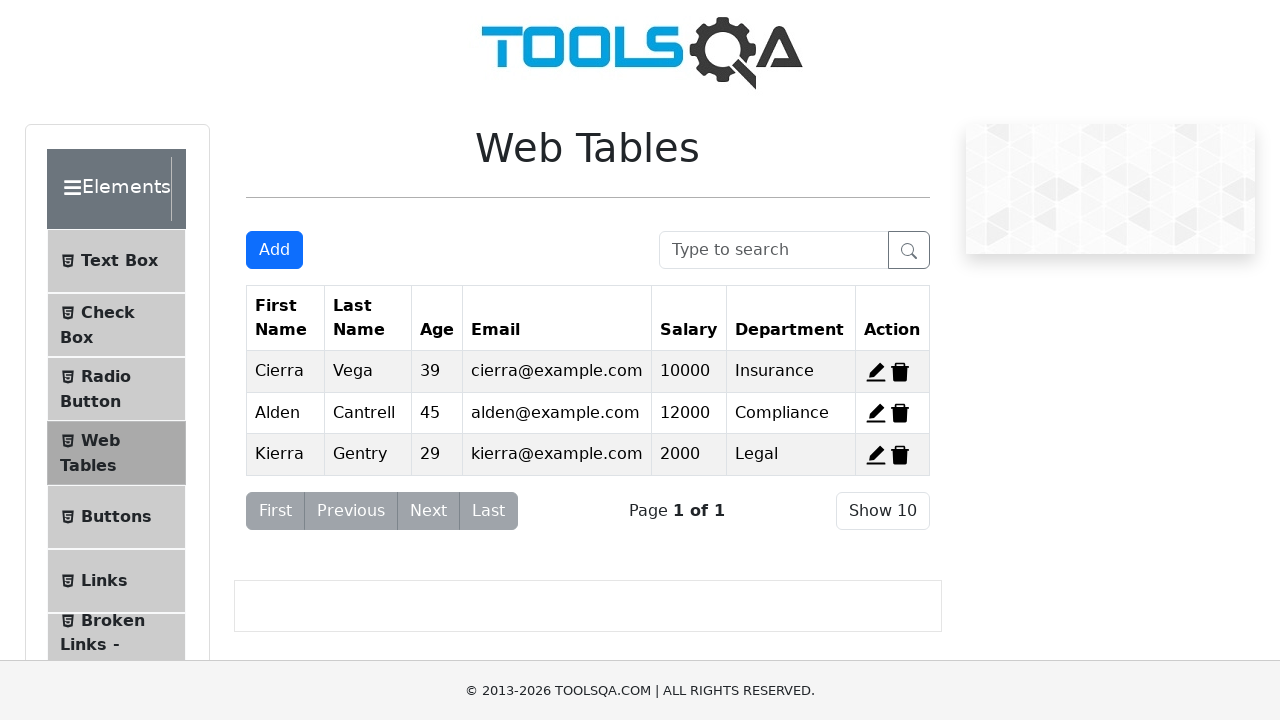

Scrolled down 300px to view the web table
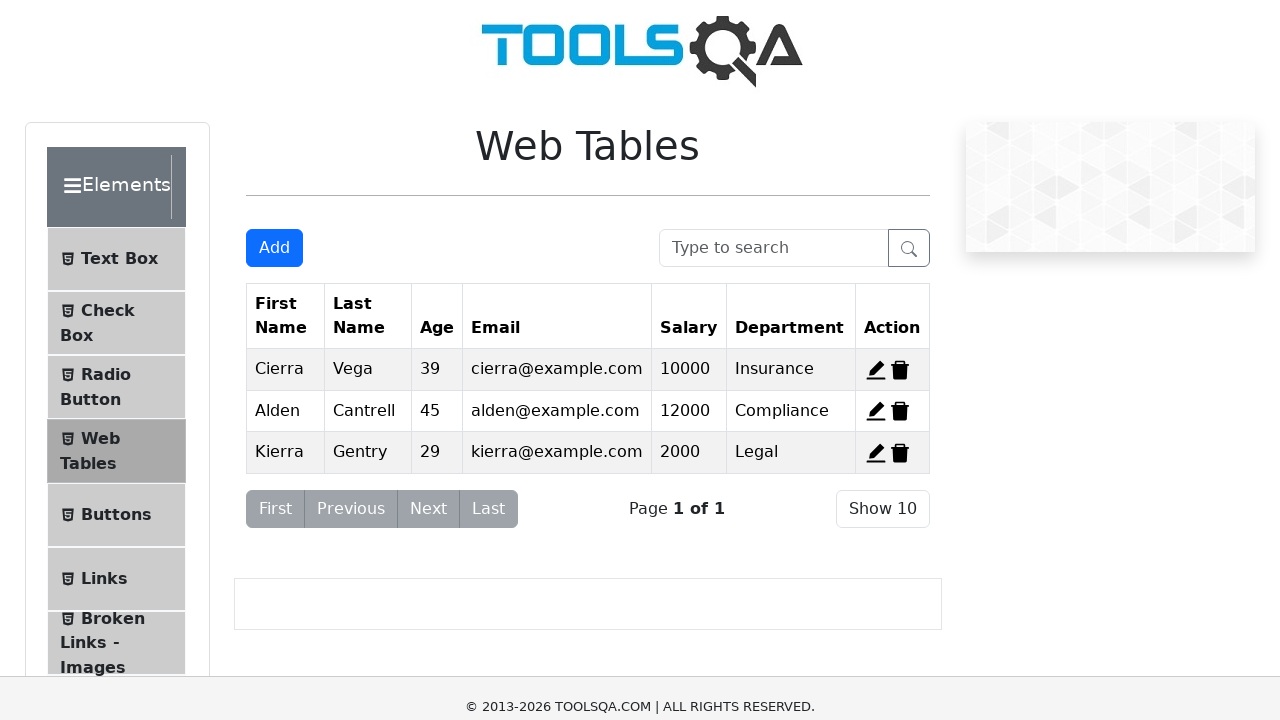

Clicked 'Add New Record' button to open registration form at (274, 250) on #addNewRecordButton
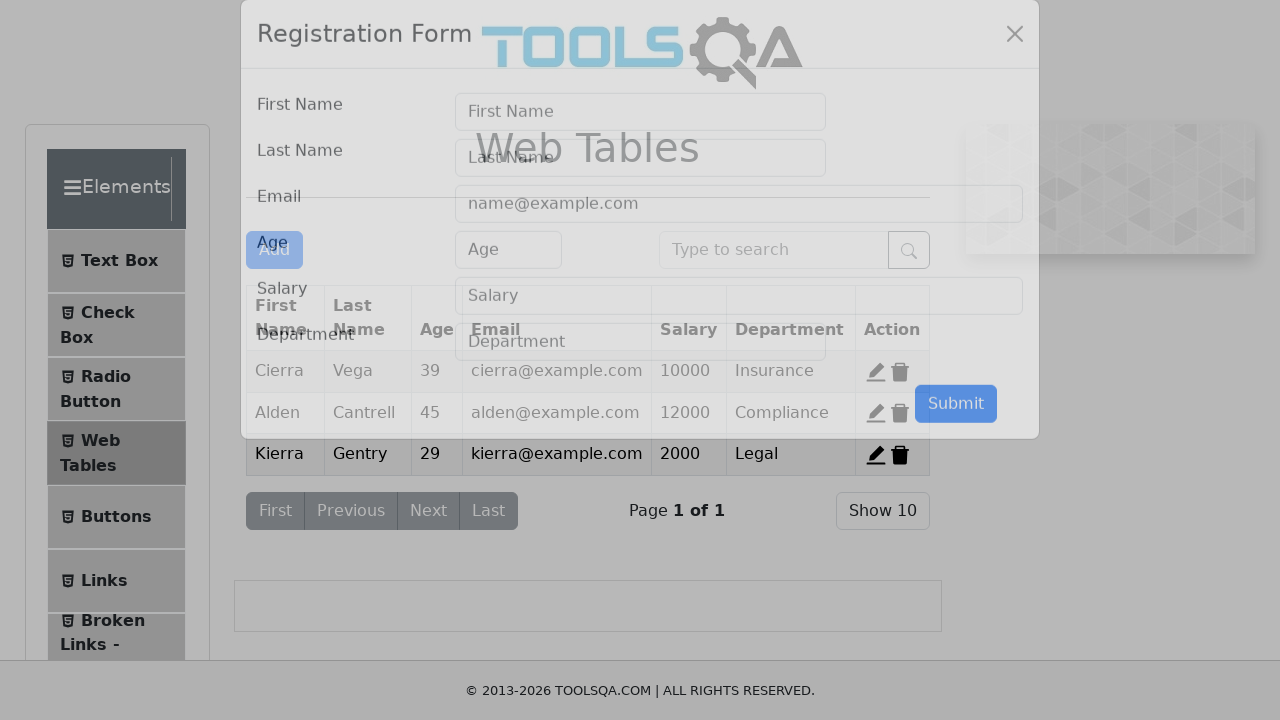

Registration form modal appeared
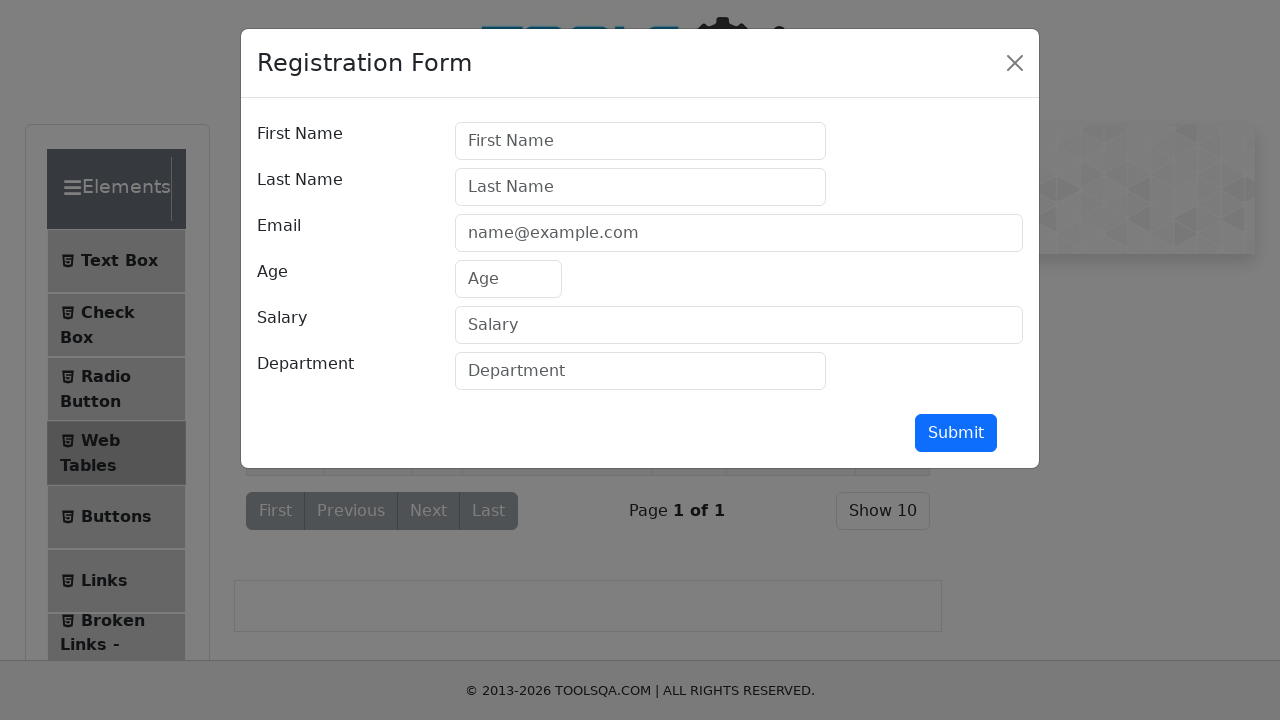

Filled first name field with 'John' on #firstName
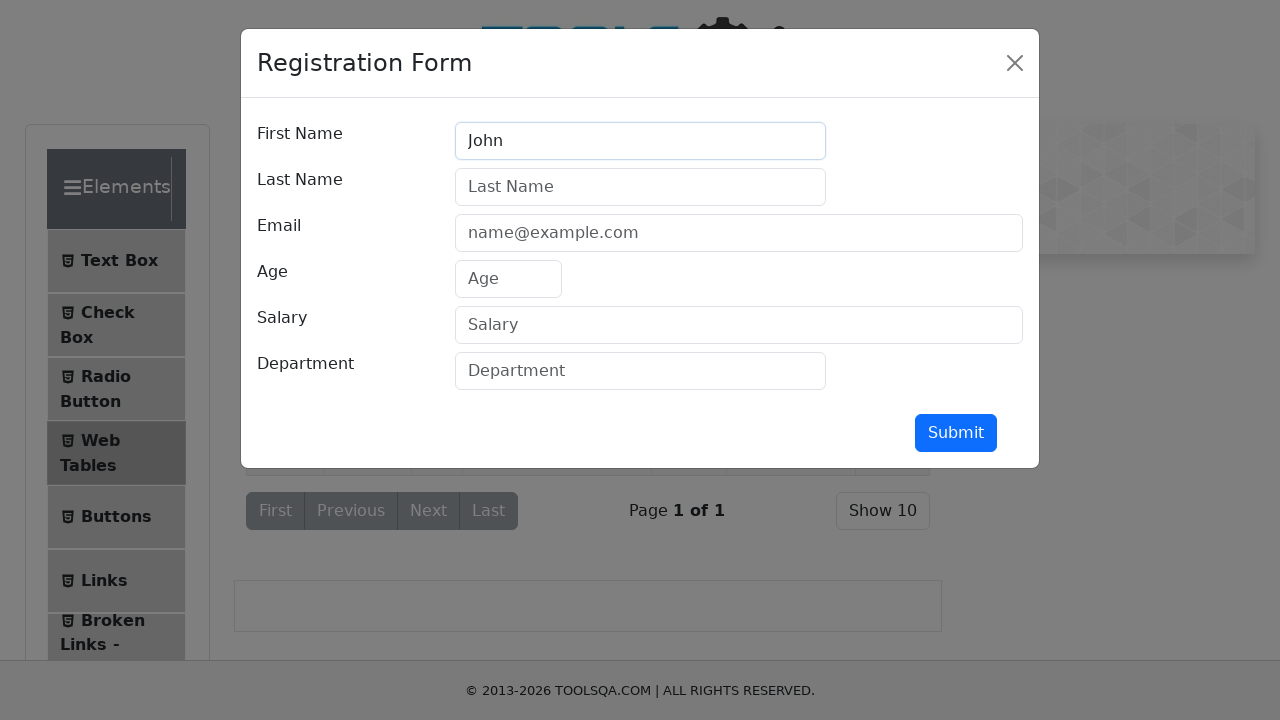

Filled last name field with 'Smith' on #lastName
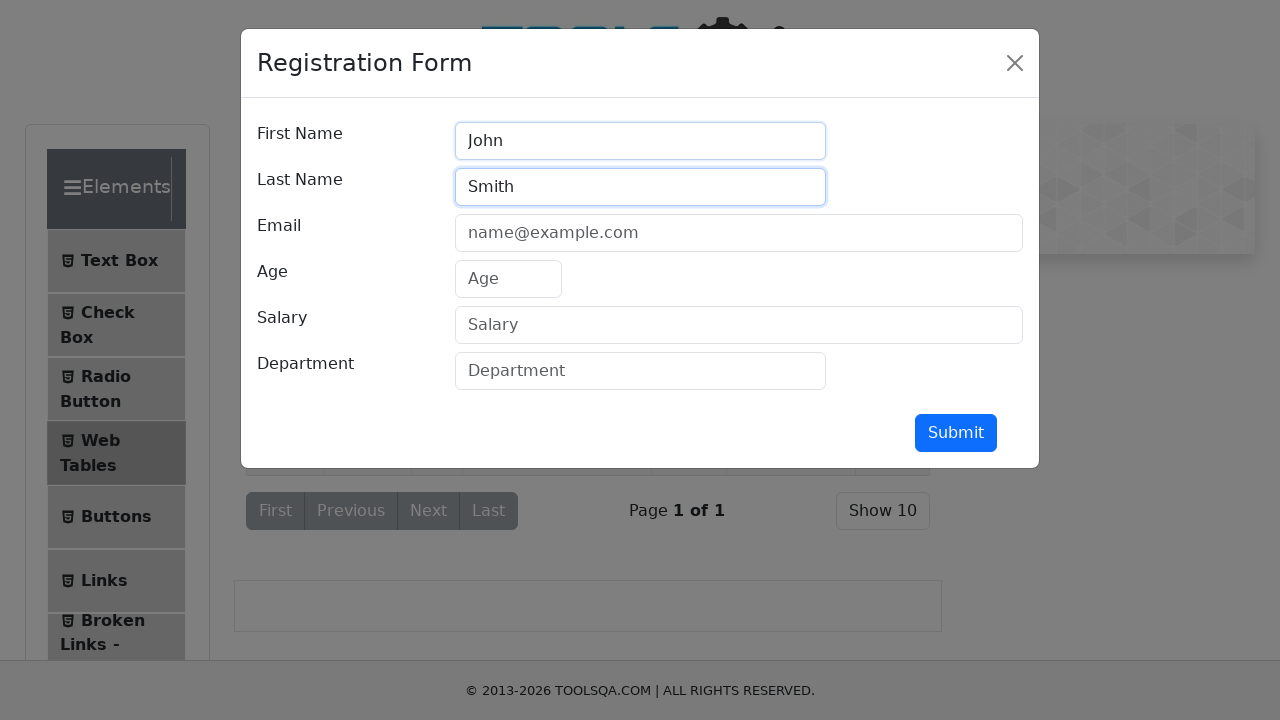

Filled email field with 'john.smith@example.com' on #userEmail
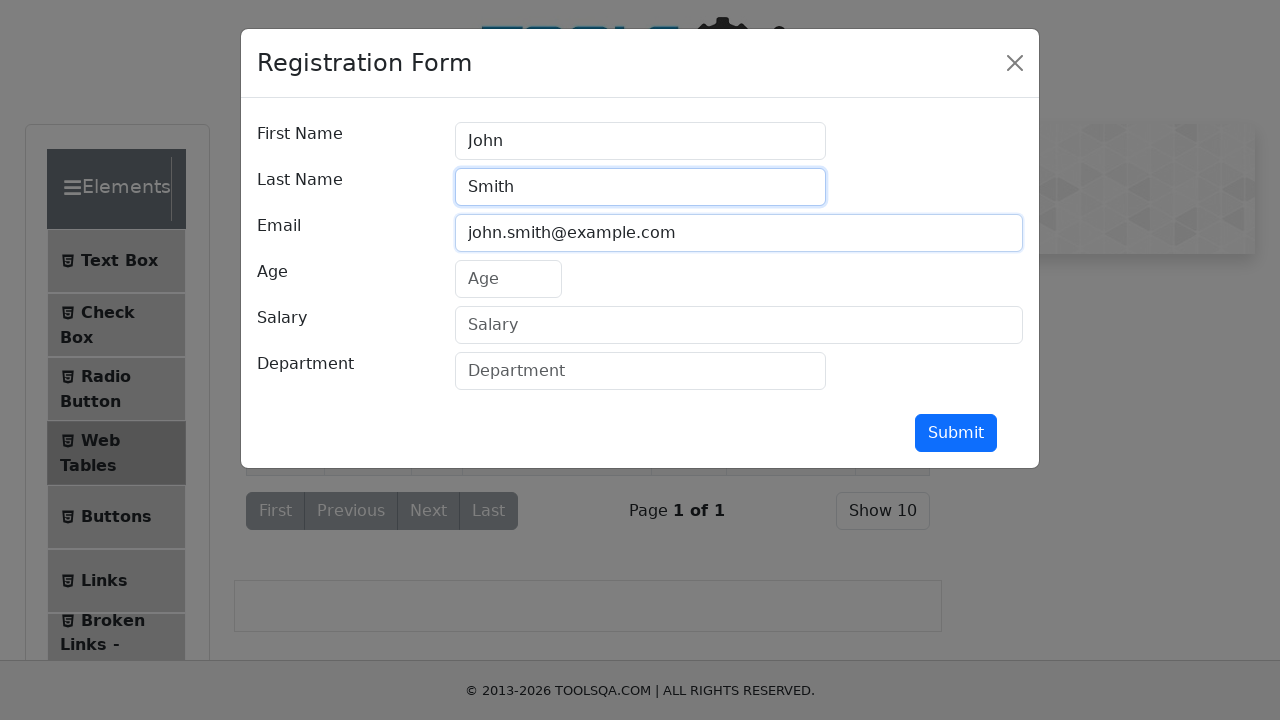

Filled age field with '35' on #age
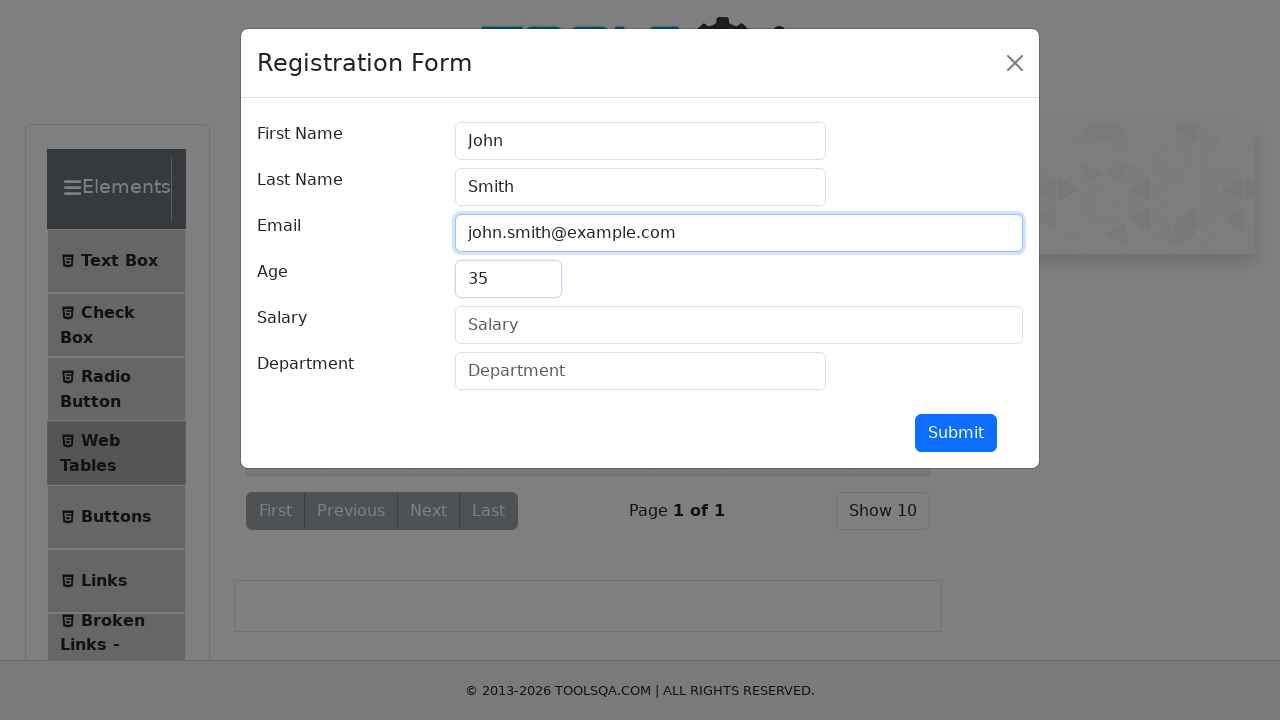

Filled salary field with '50000' on #salary
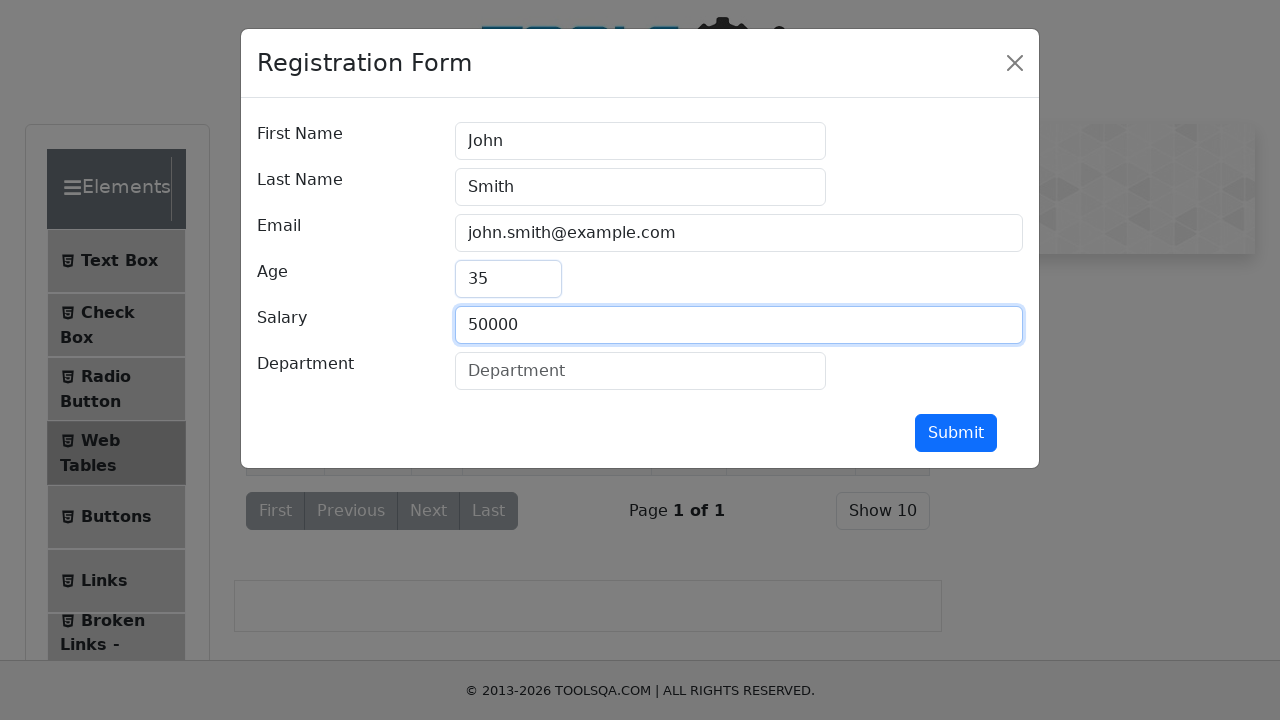

Filled department field with 'Engineering' on #department
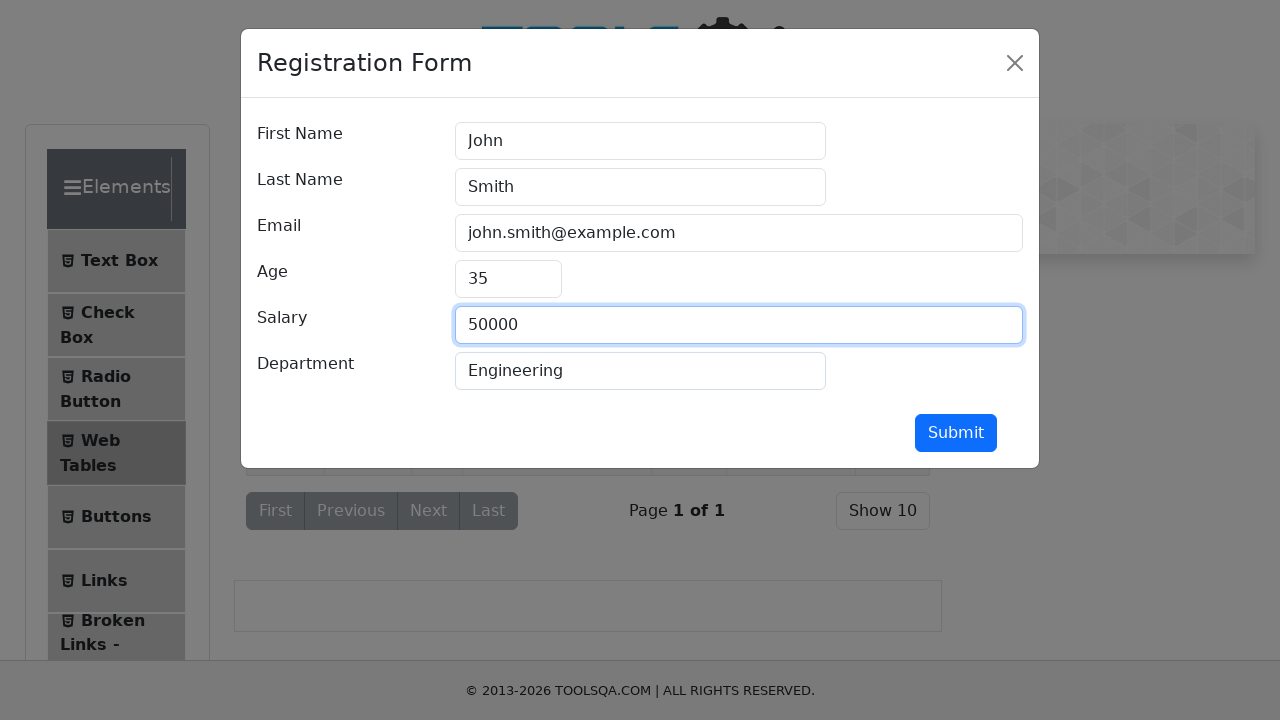

Clicked Submit button to register new user at (956, 433) on #submit
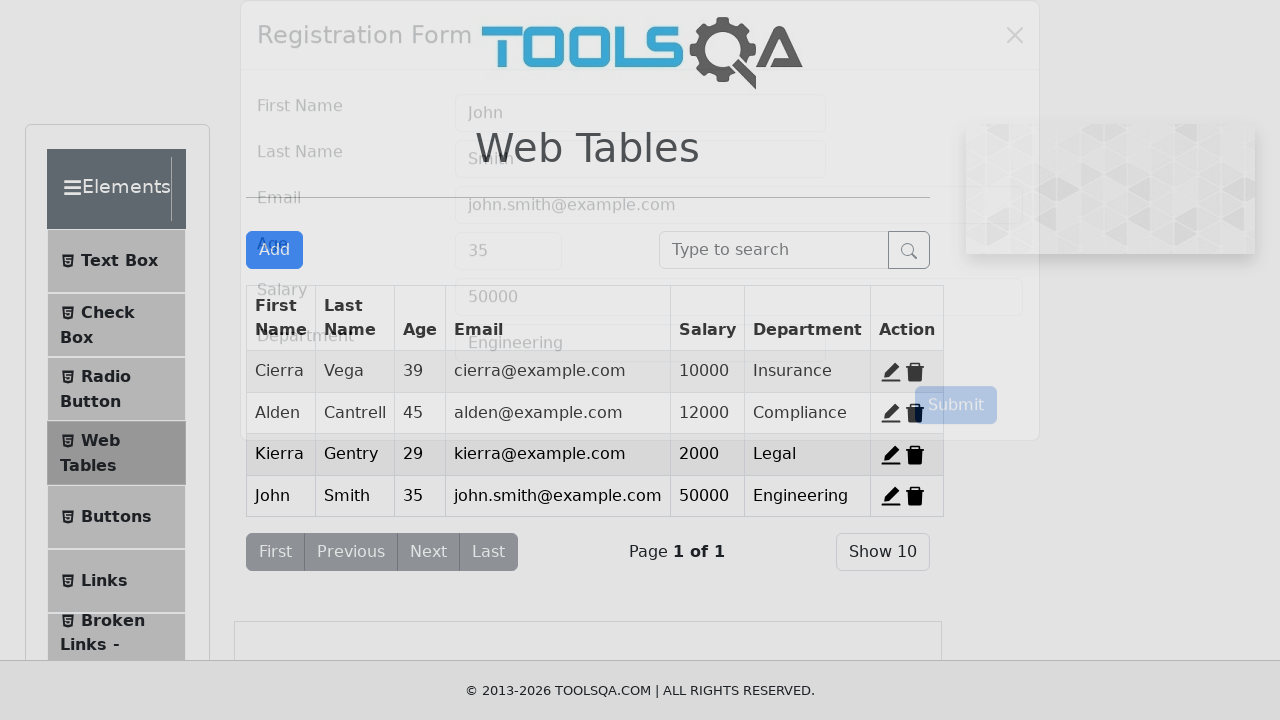

Registration modal closed and new row added to table
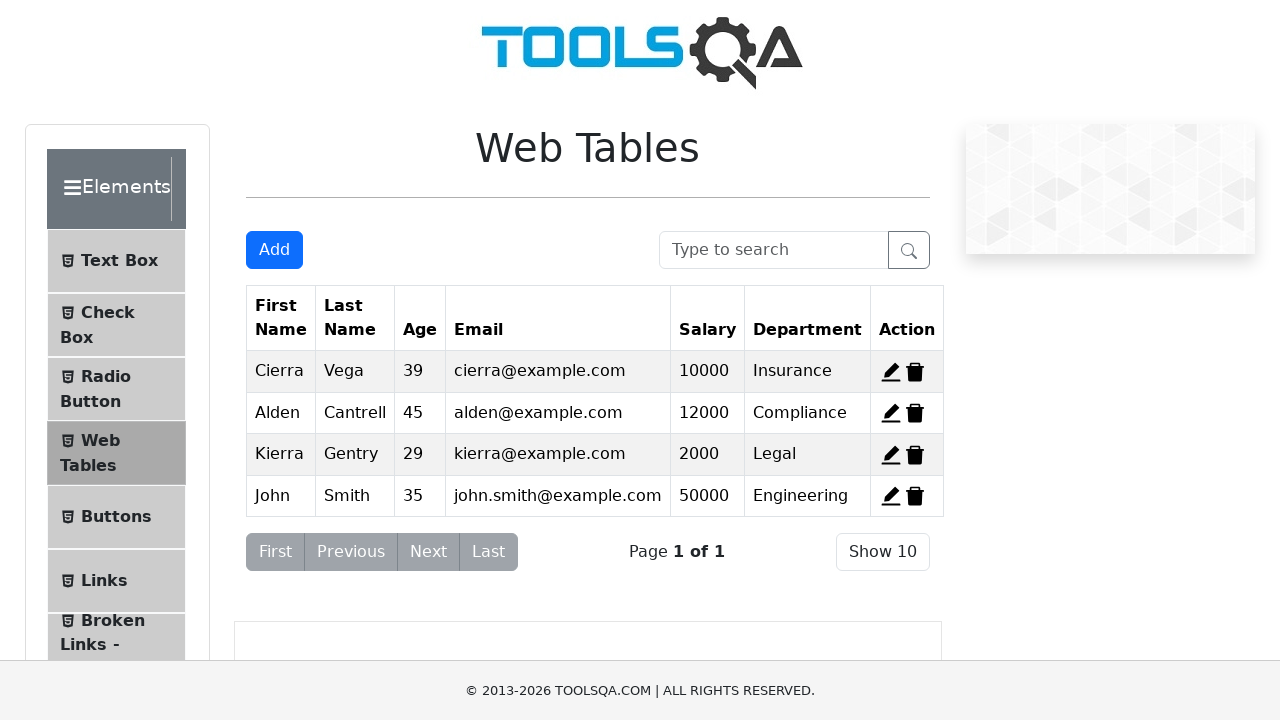

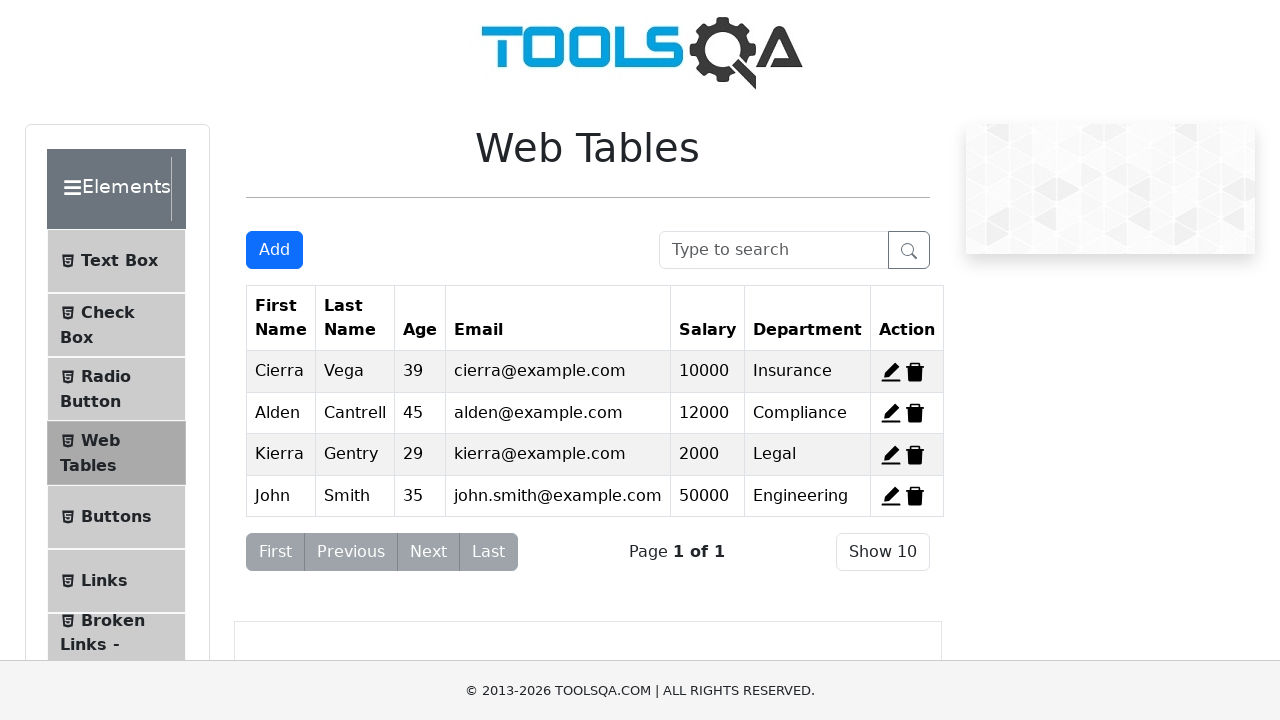